Navigates to a YouTube video and clicks on an element with the class "style-scope yt-icon"

Starting URL: https://www.youtube.com/watch?v=y3O3xSg_AIo&list=RD5WEggKymynE&index=9

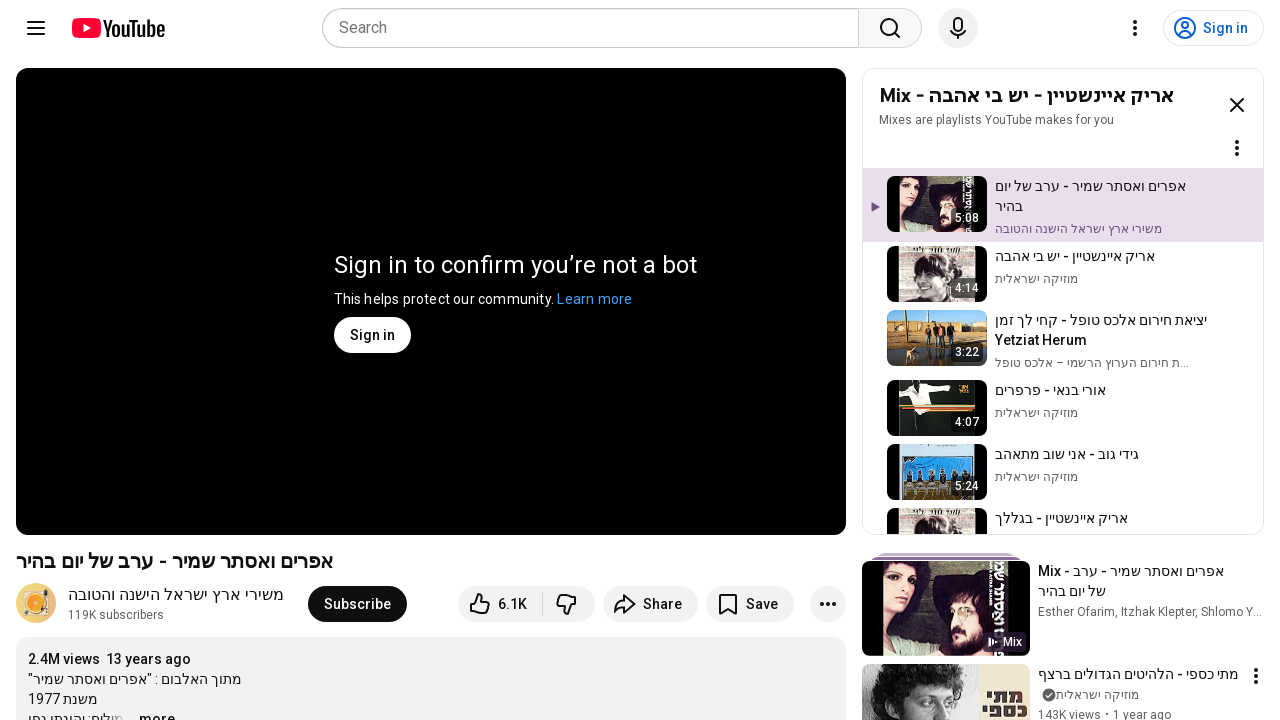

Navigated to YouTube video URL
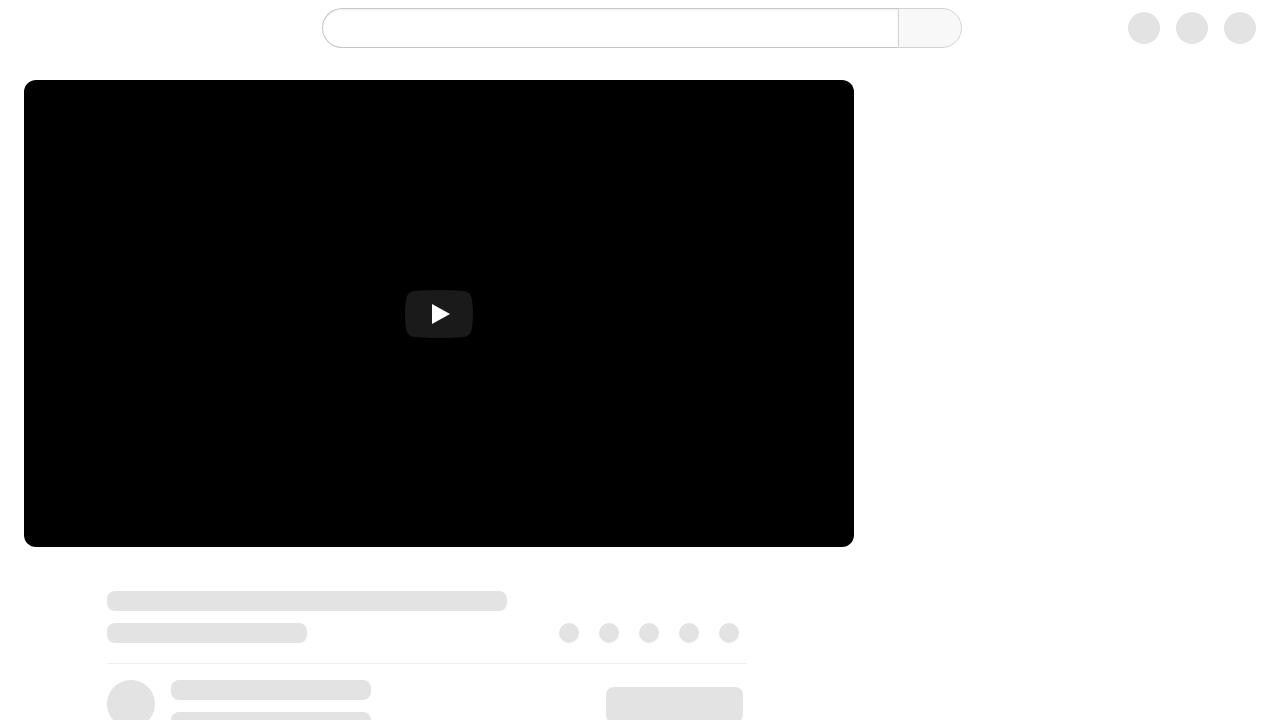

Clicked on element with class 'style-scope yt-icon' at (36, 28) on .style-scope.yt-icon
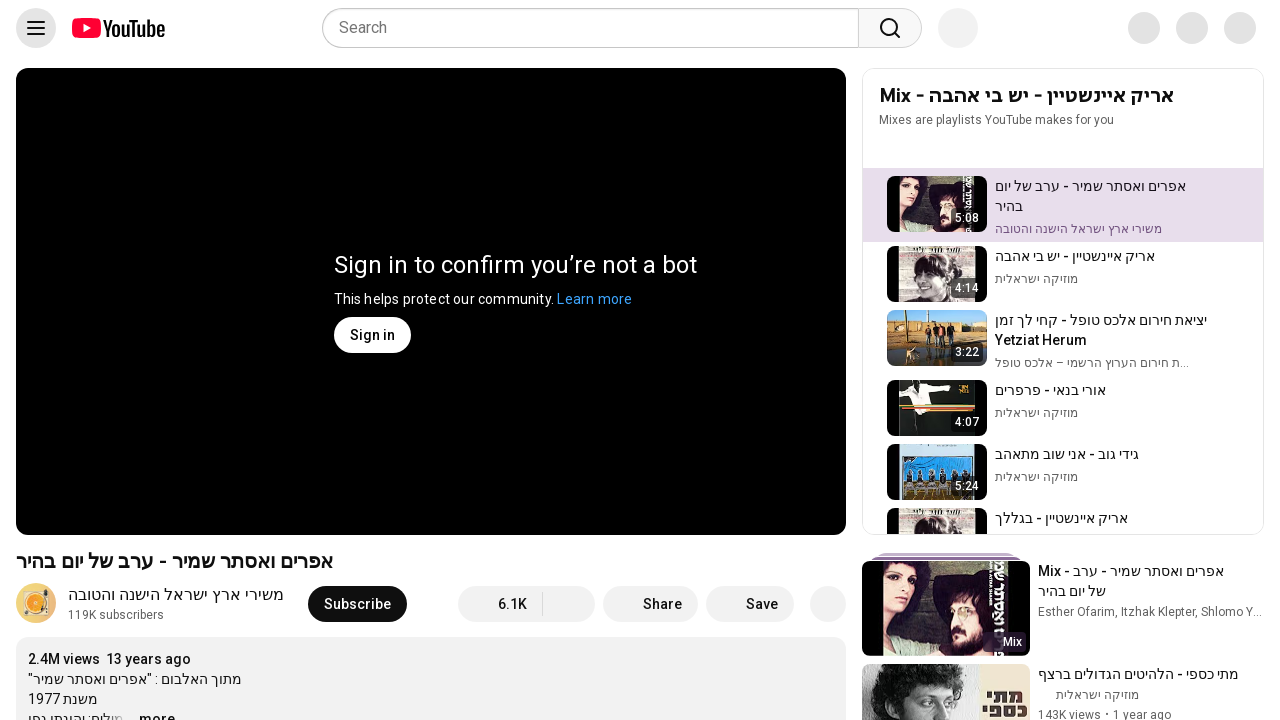

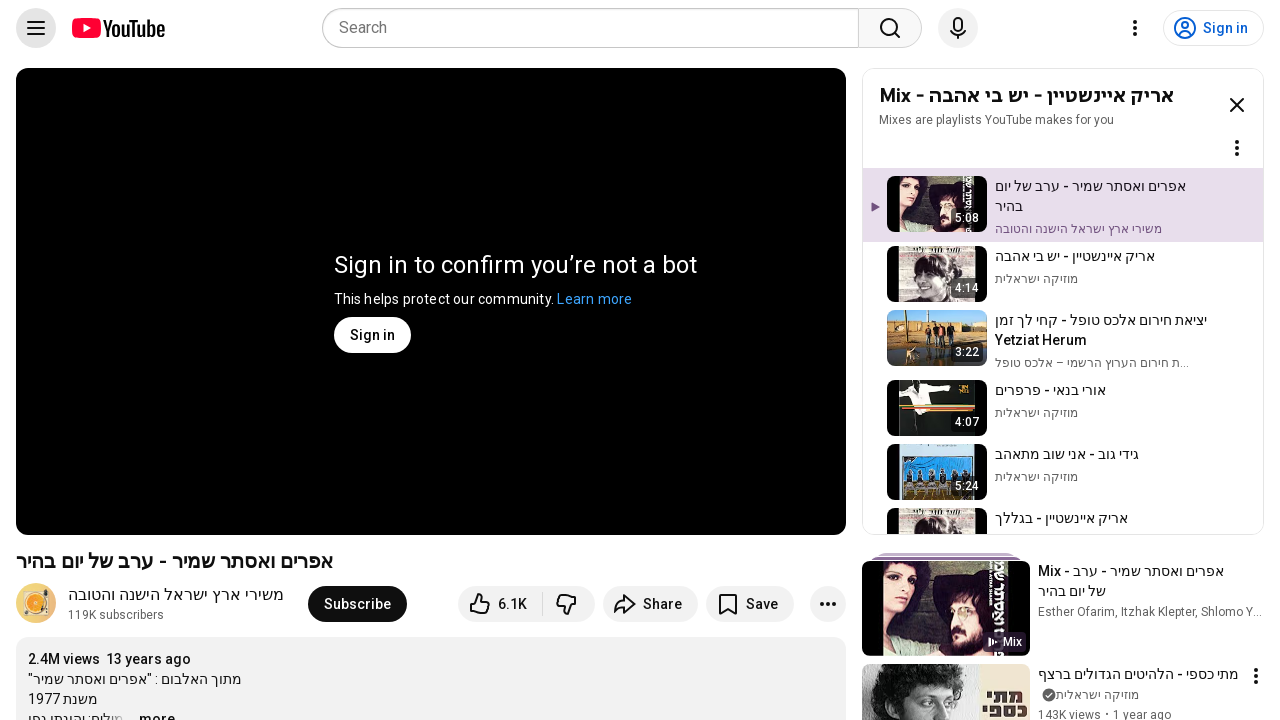